Navigates to a Stepik lesson page, fills in a textarea with an answer "get()", and clicks the submit button to submit the solution.

Starting URL: https://stepik.org/lesson/25969/step/12

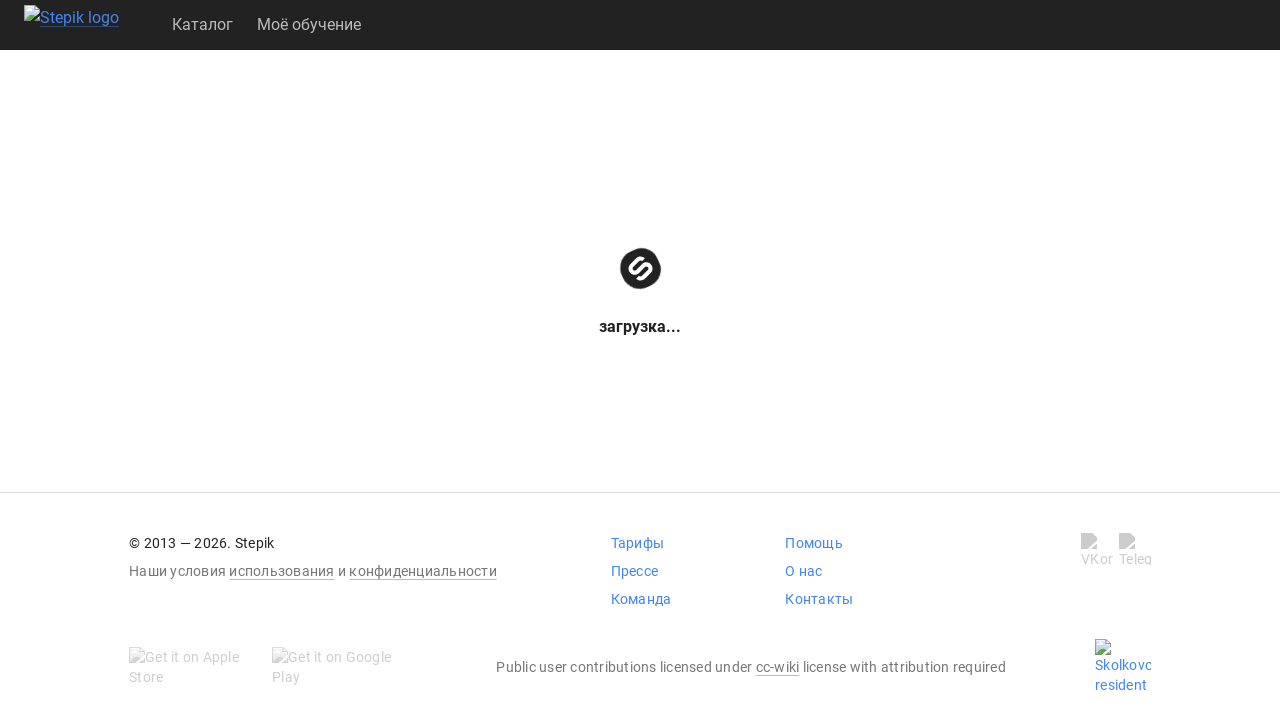

Textarea element loaded on Stepik lesson page
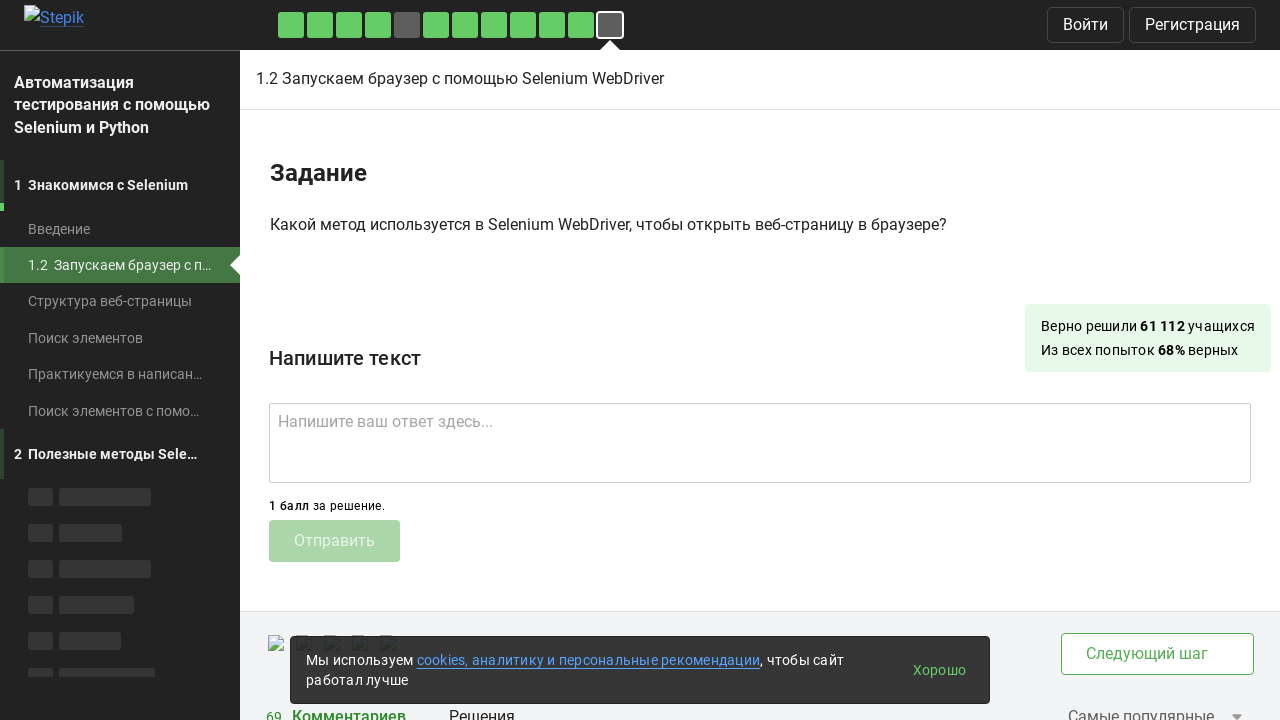

Filled textarea with answer 'get()' on .textarea
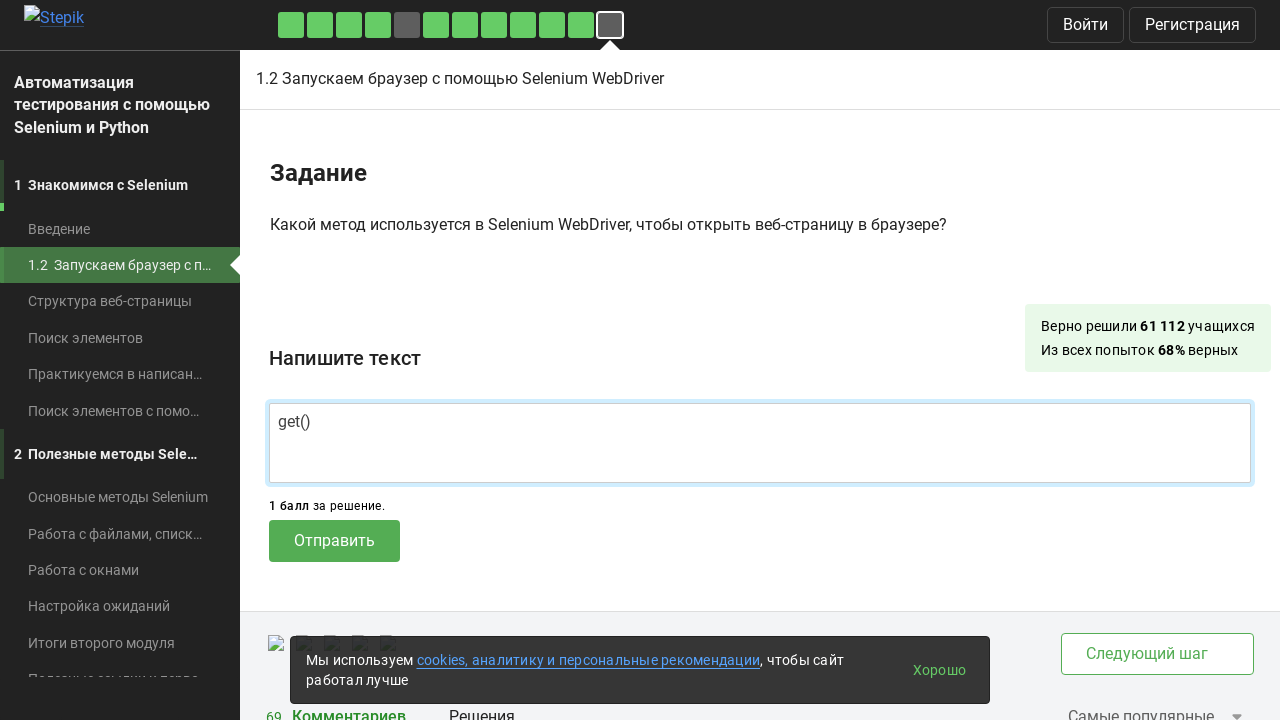

Clicked submit button to submit solution at (334, 541) on .submit-submission
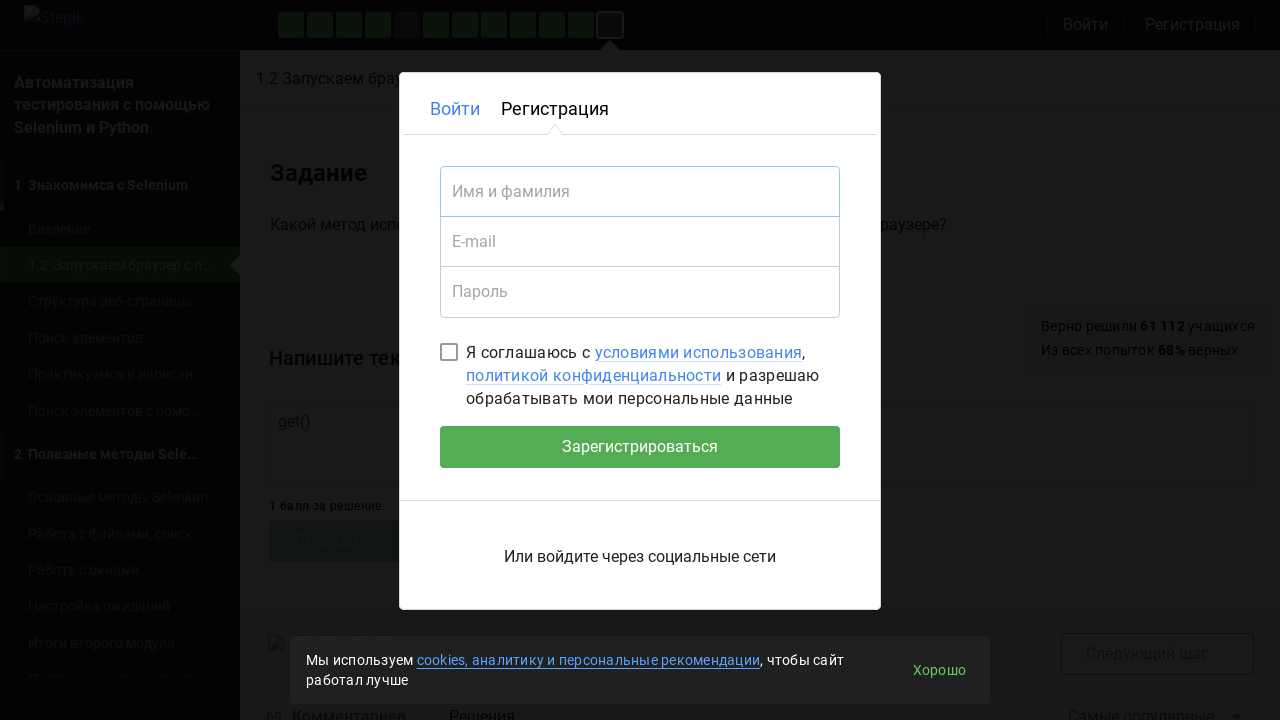

Submission processing completed
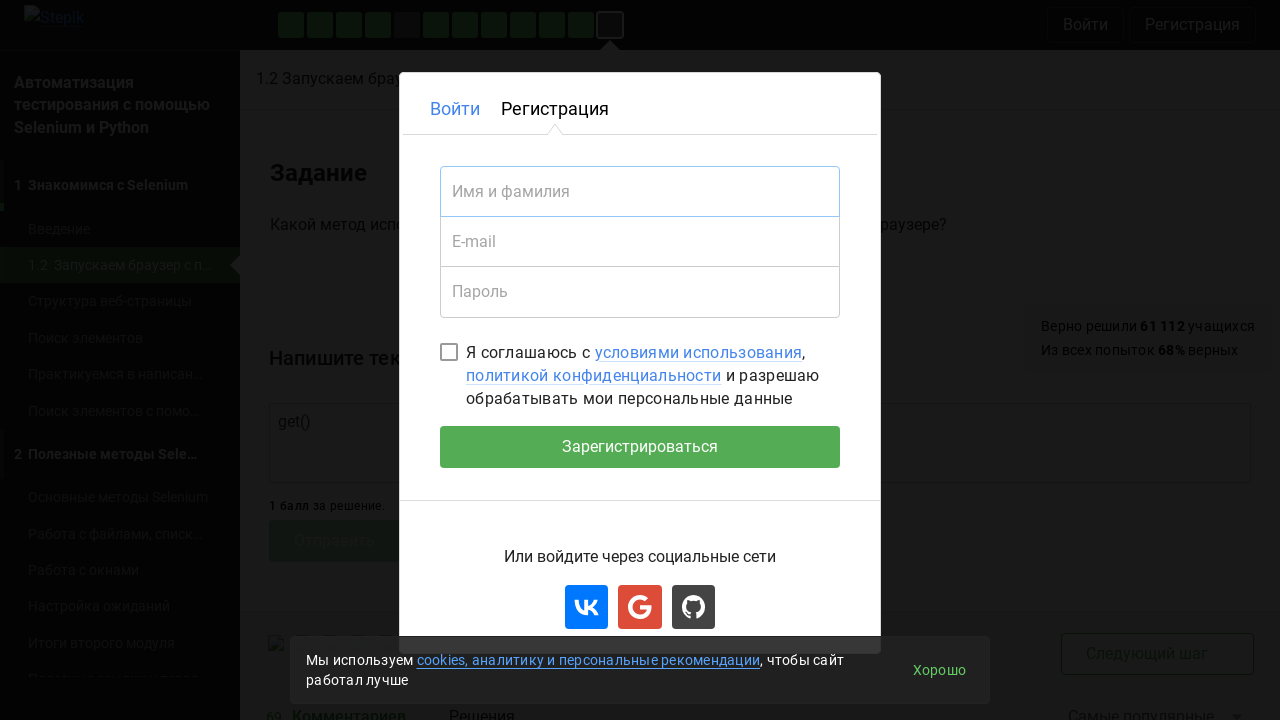

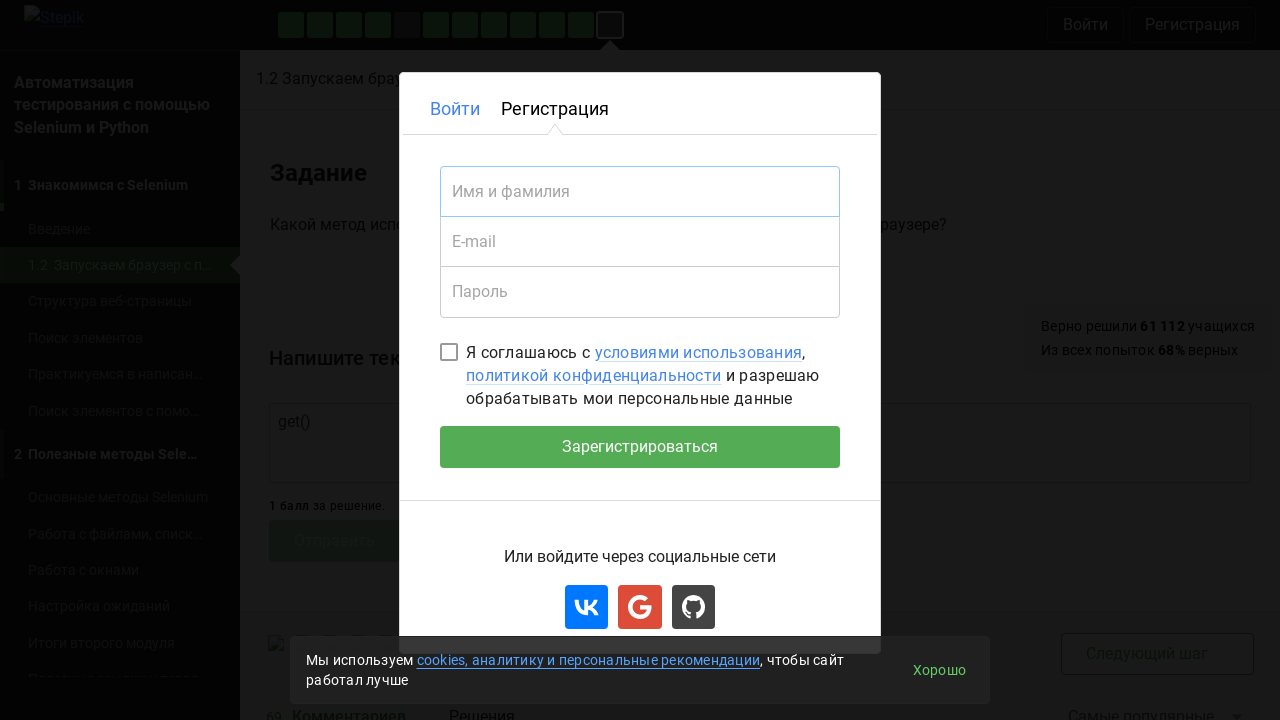